Tests radio button functionality by verifying the Male radio button is displayed and enabled, then clicking it to select it

Starting URL: https://syntaxprojects.com/basic-radiobutton-demo.php

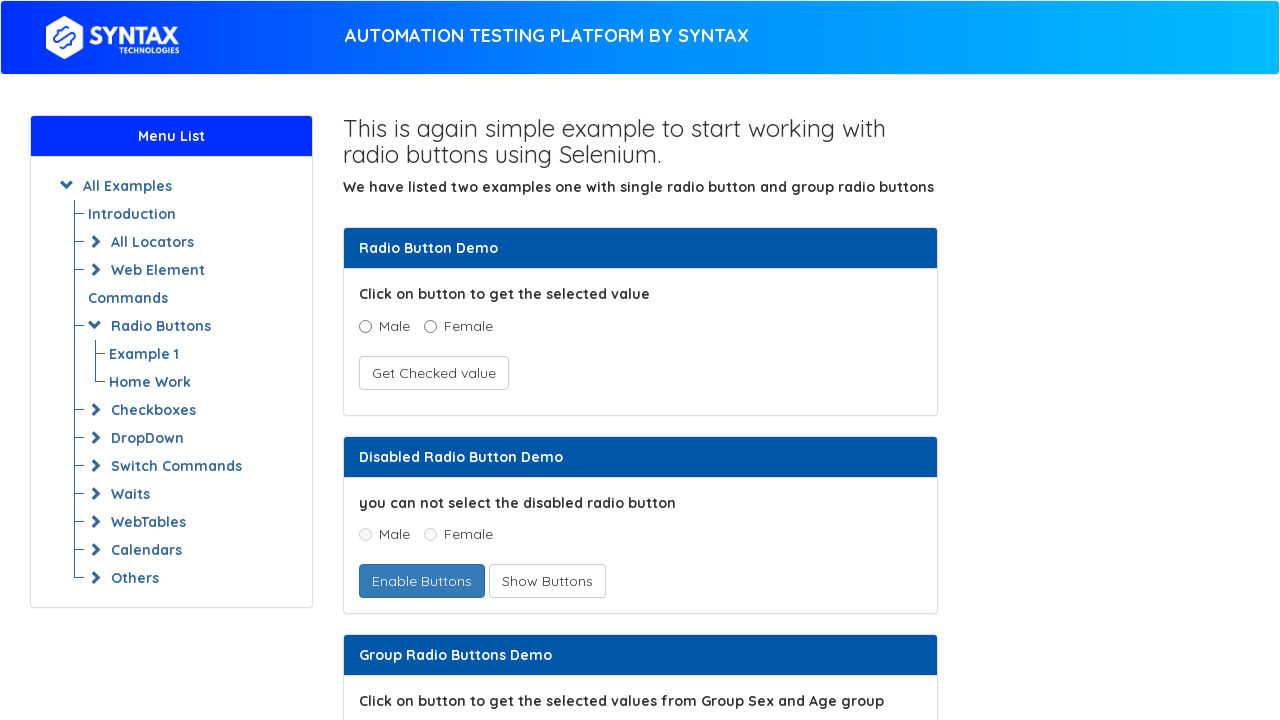

Located Male radio button element
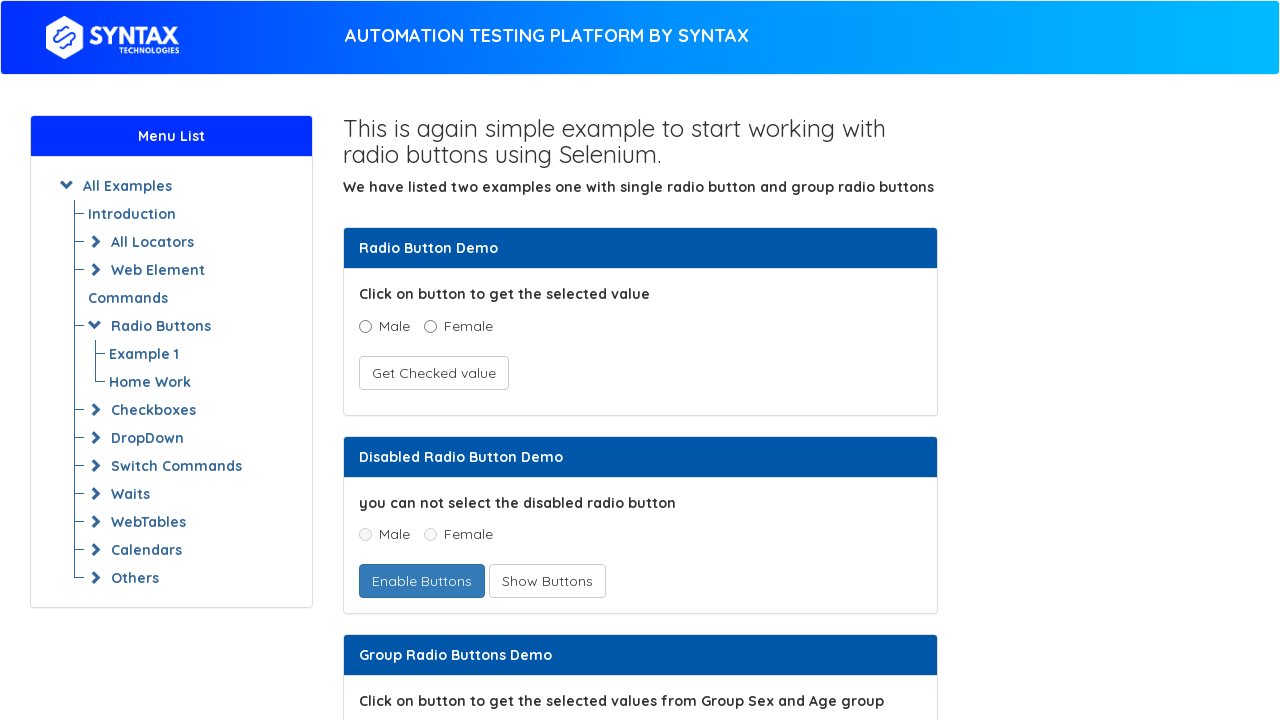

Male radio button is visible
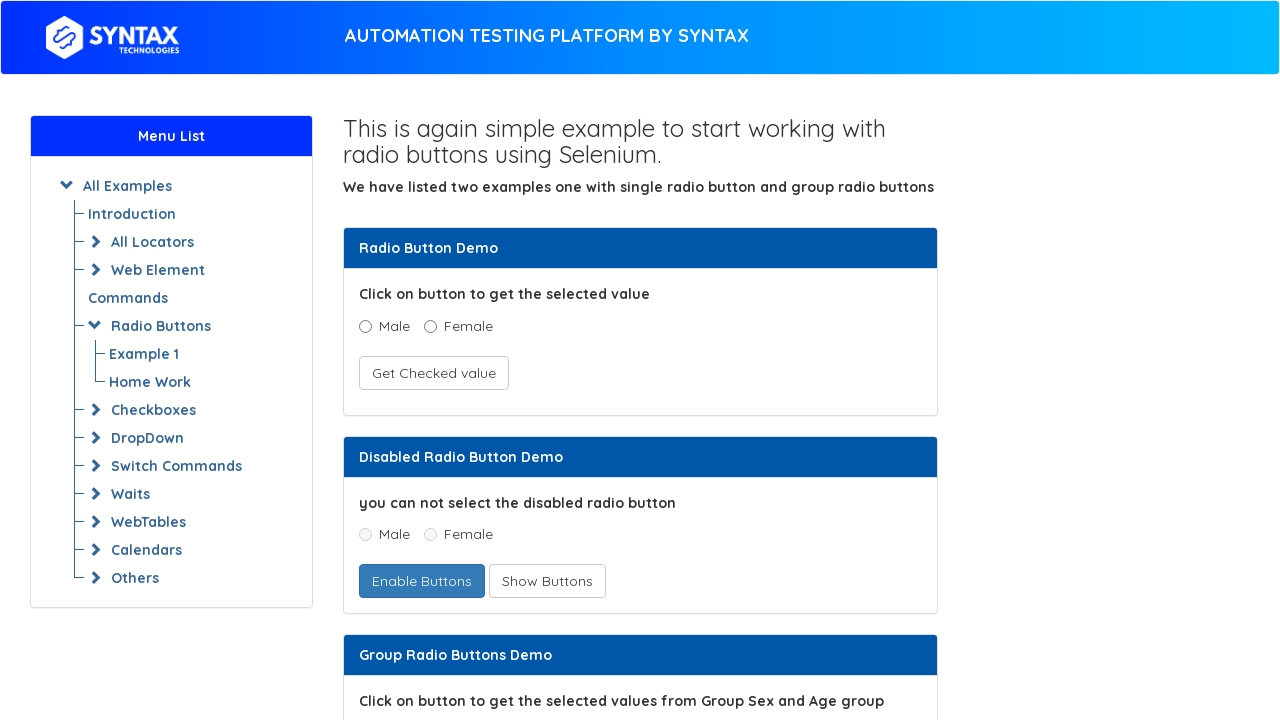

Clicked Male radio button to select it at (365, 326) on input[name='optradio'][value='Male']
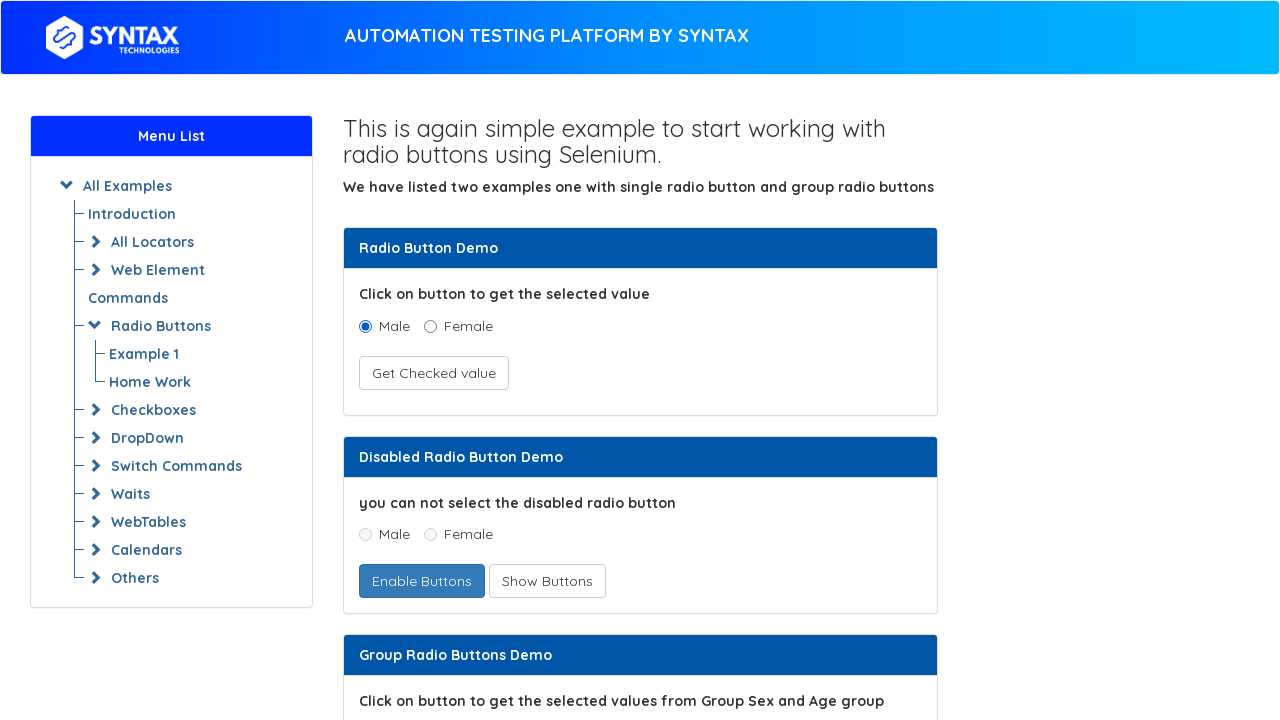

Verified Male radio button is attached to DOM and selected
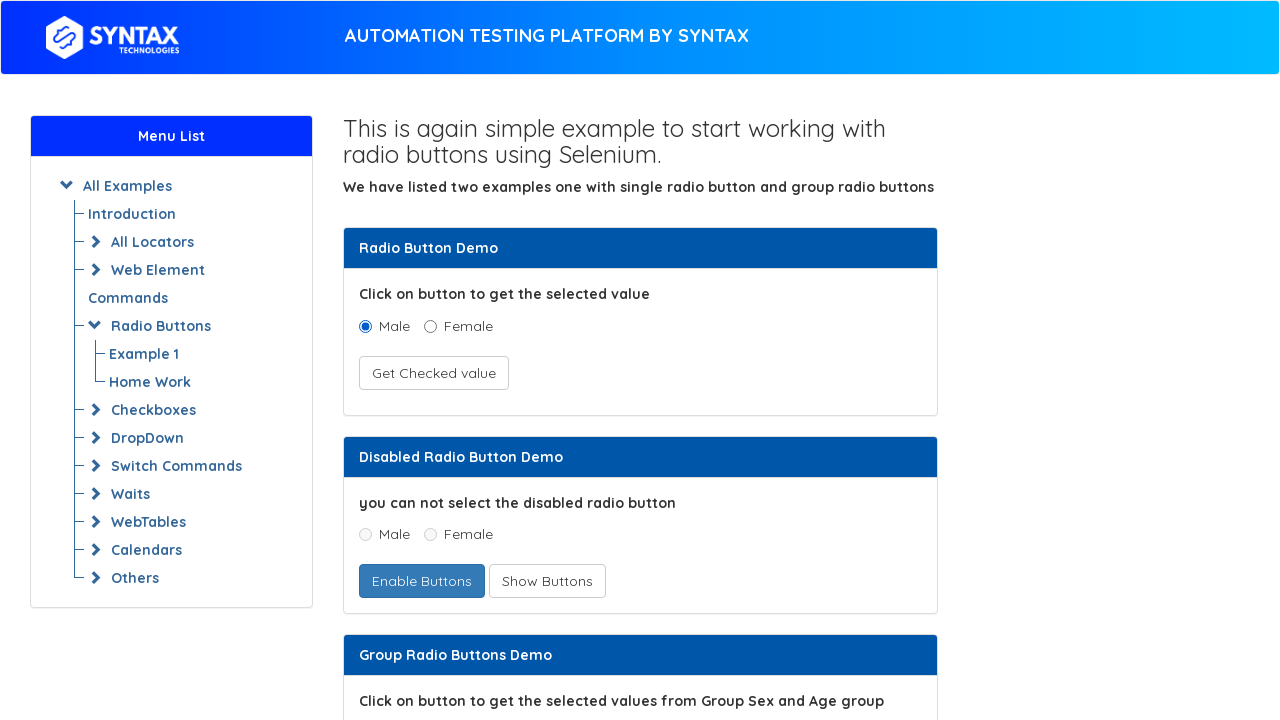

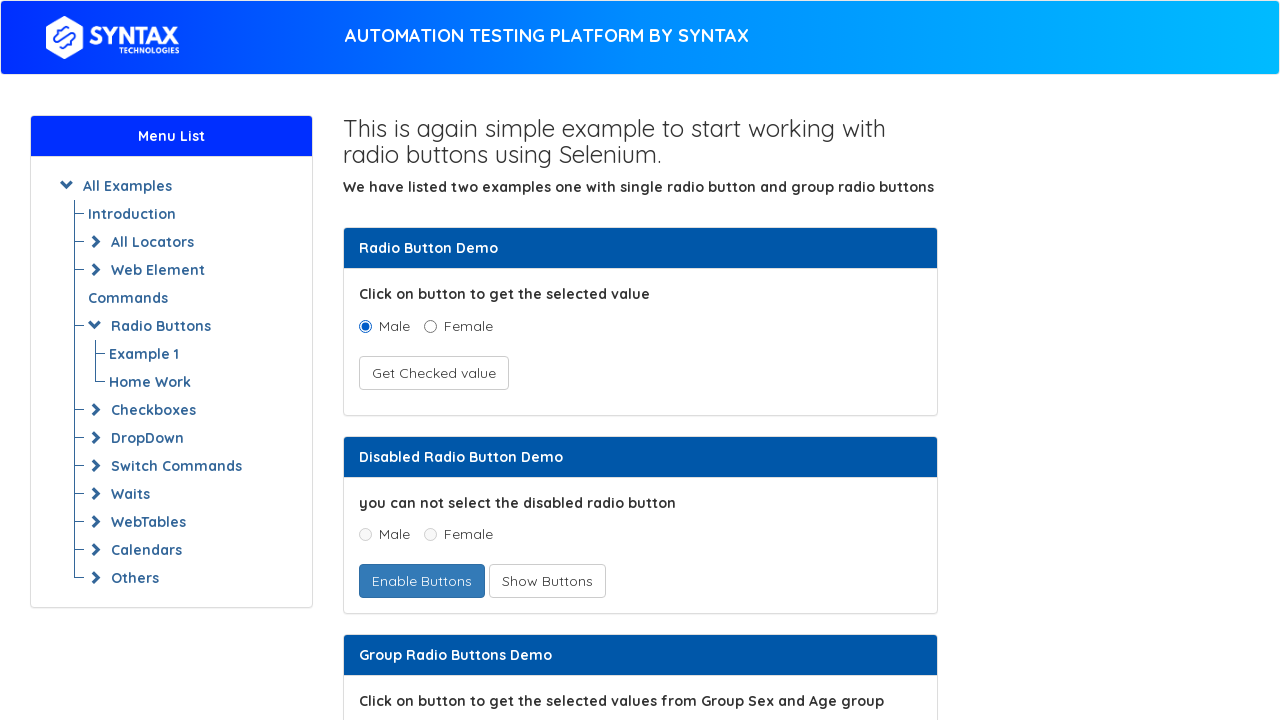